Navigates to Christ University events page, waits for event listings to load, and scrolls through the page to load additional content via infinite scroll.

Starting URL: https://christuniversity.in/events

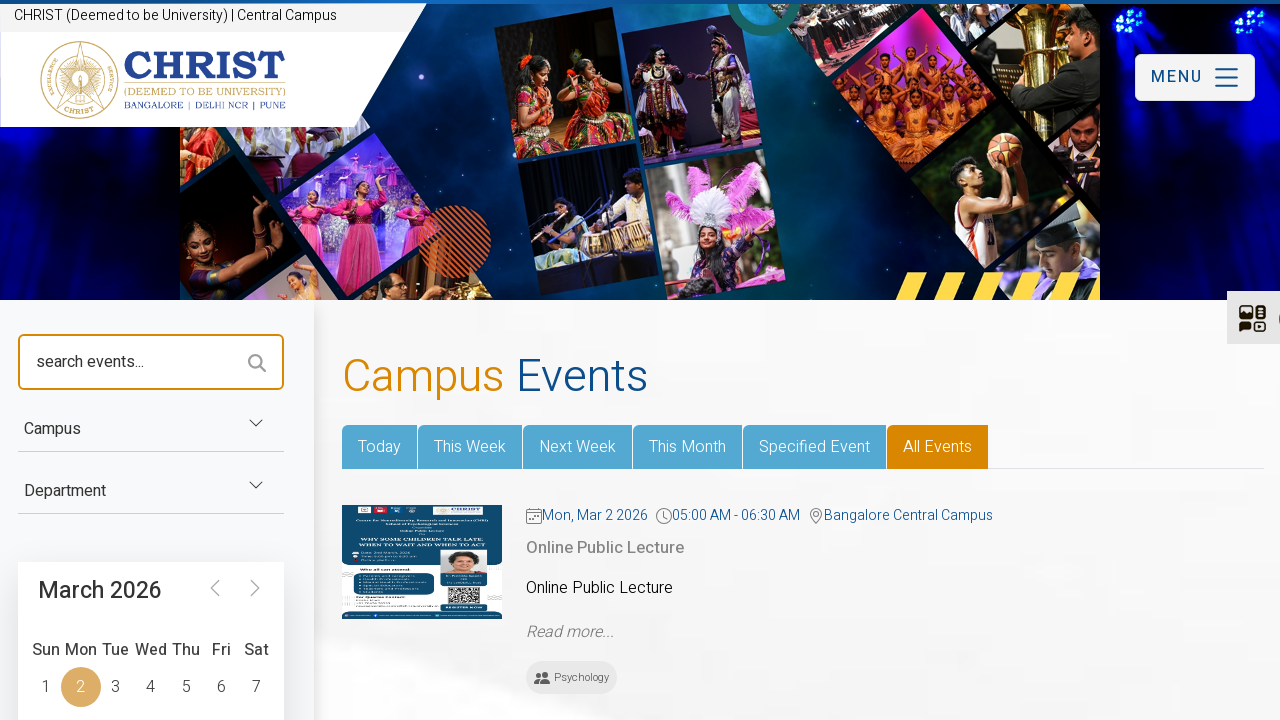

Waited for event listings to load on Christ University events page
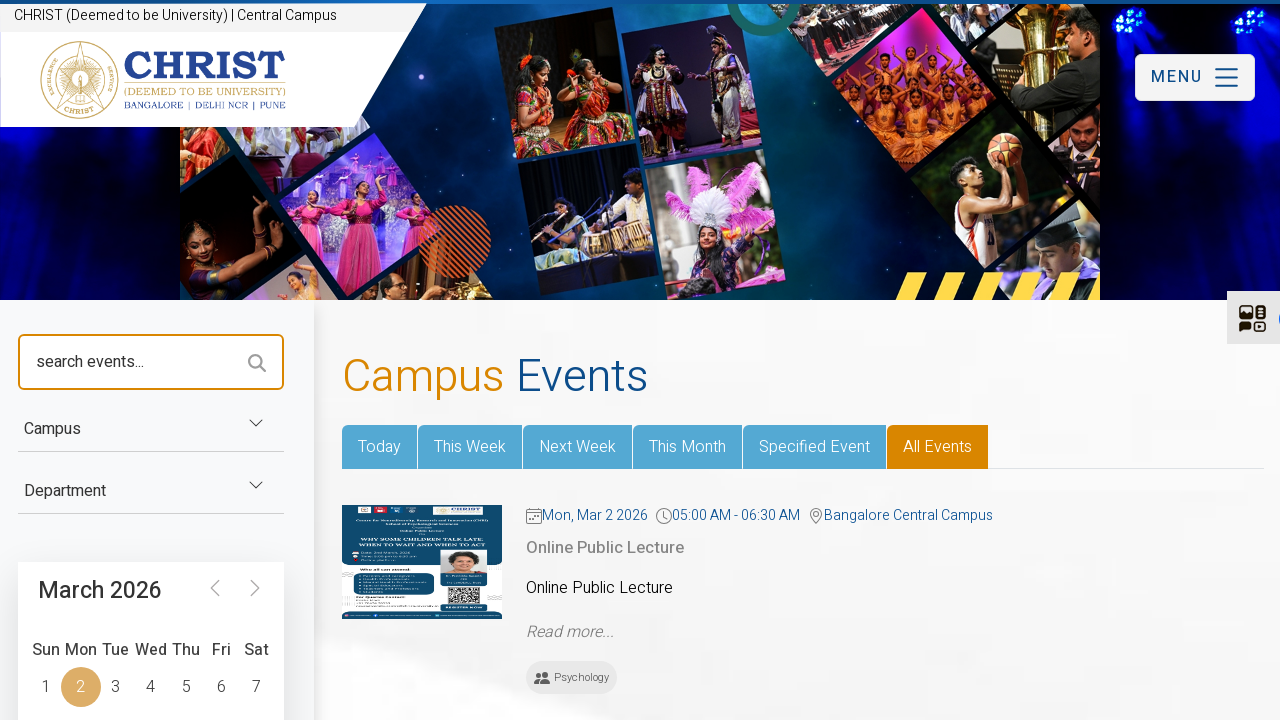

Retrieved initial page scroll height
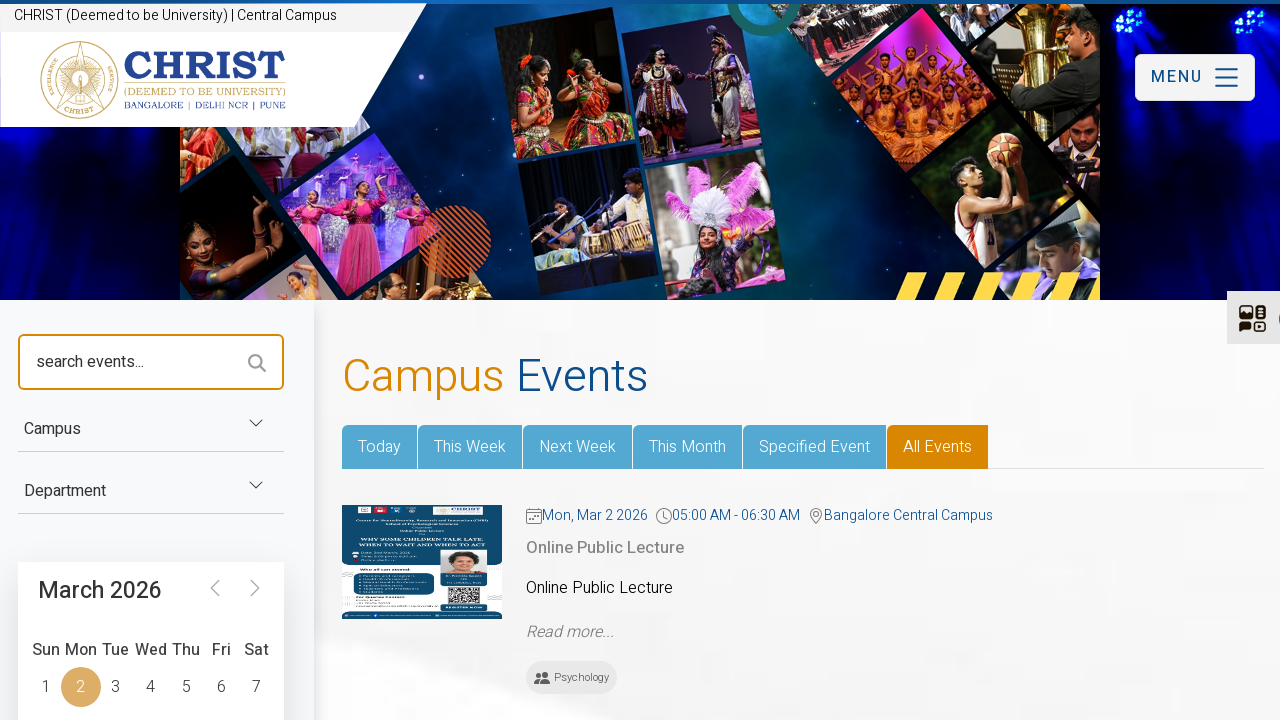

Scrolled to bottom of page (attempt 1/10)
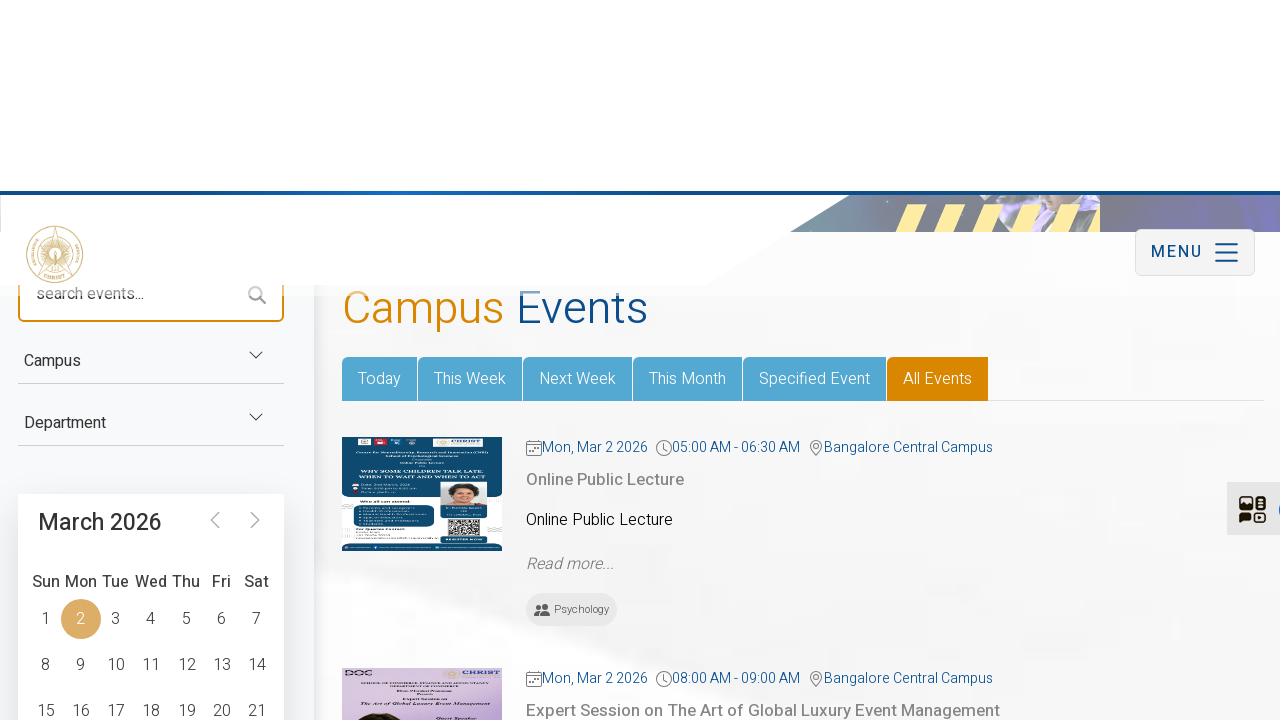

Waited 2 seconds for new content to load after scroll
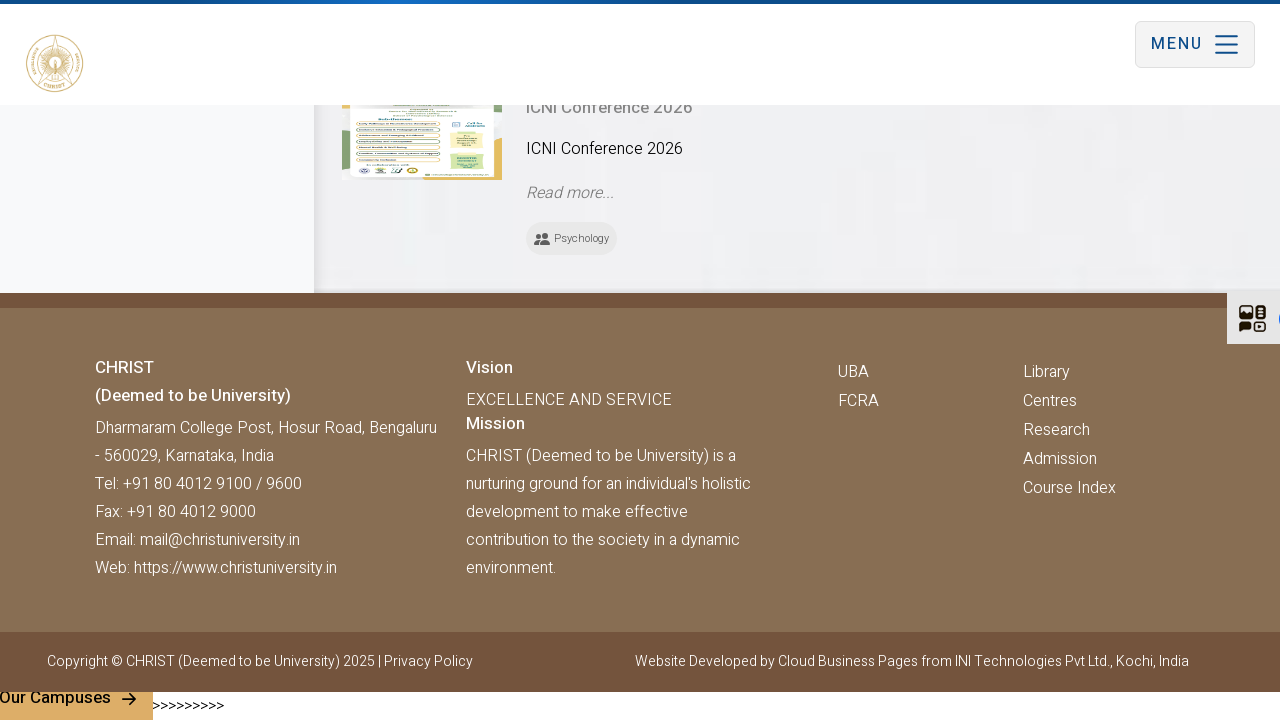

Retrieved updated page scroll height
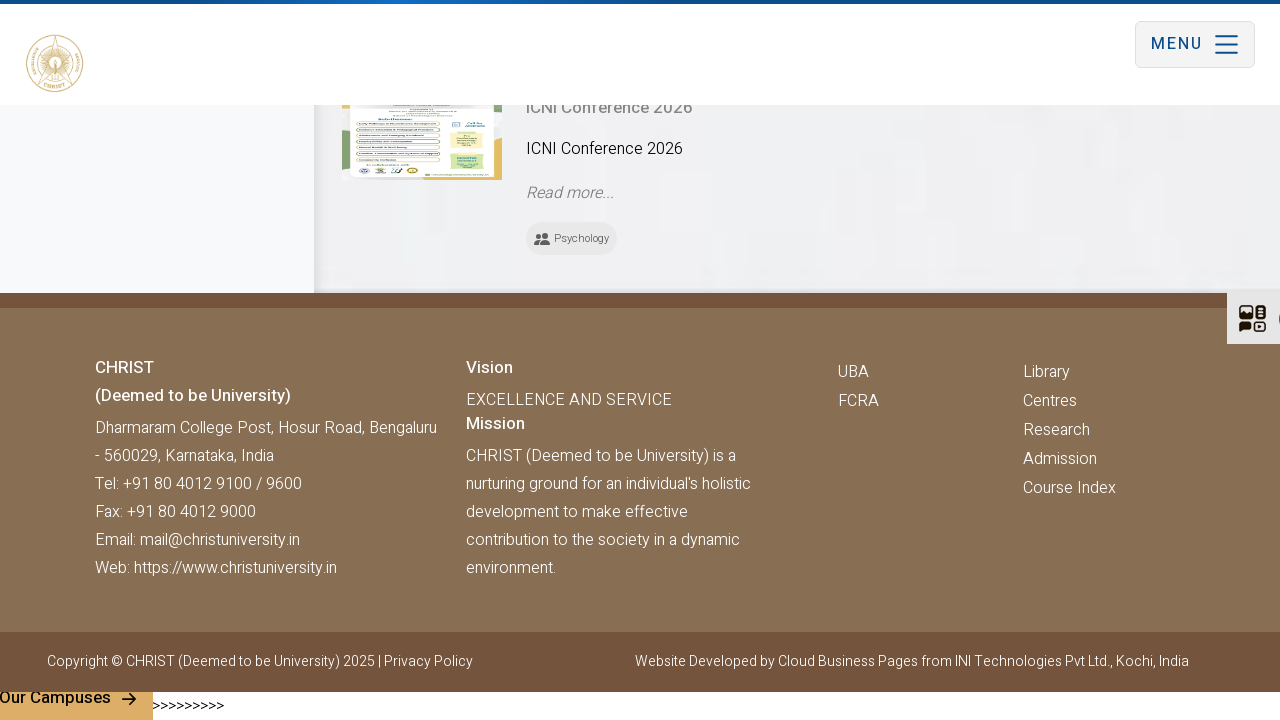

Scrolled to bottom of page (attempt 2/10)
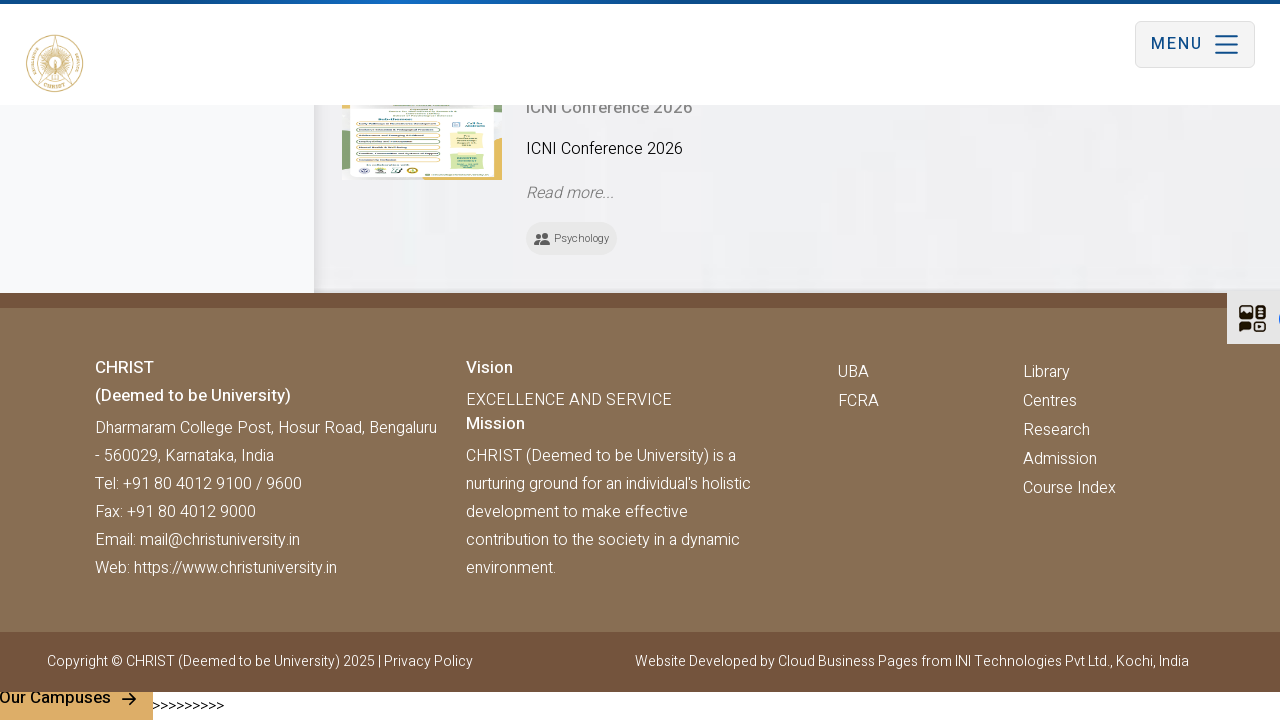

Waited 2 seconds for new content to load after scroll
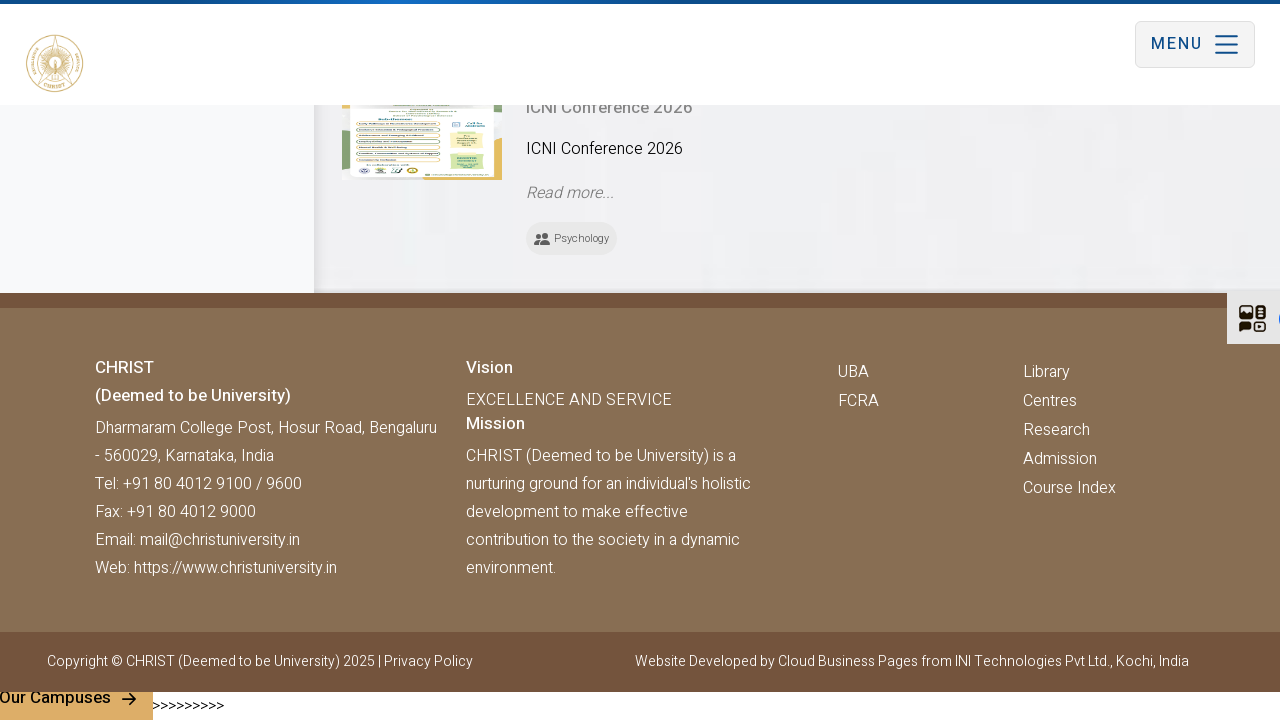

Retrieved updated page scroll height
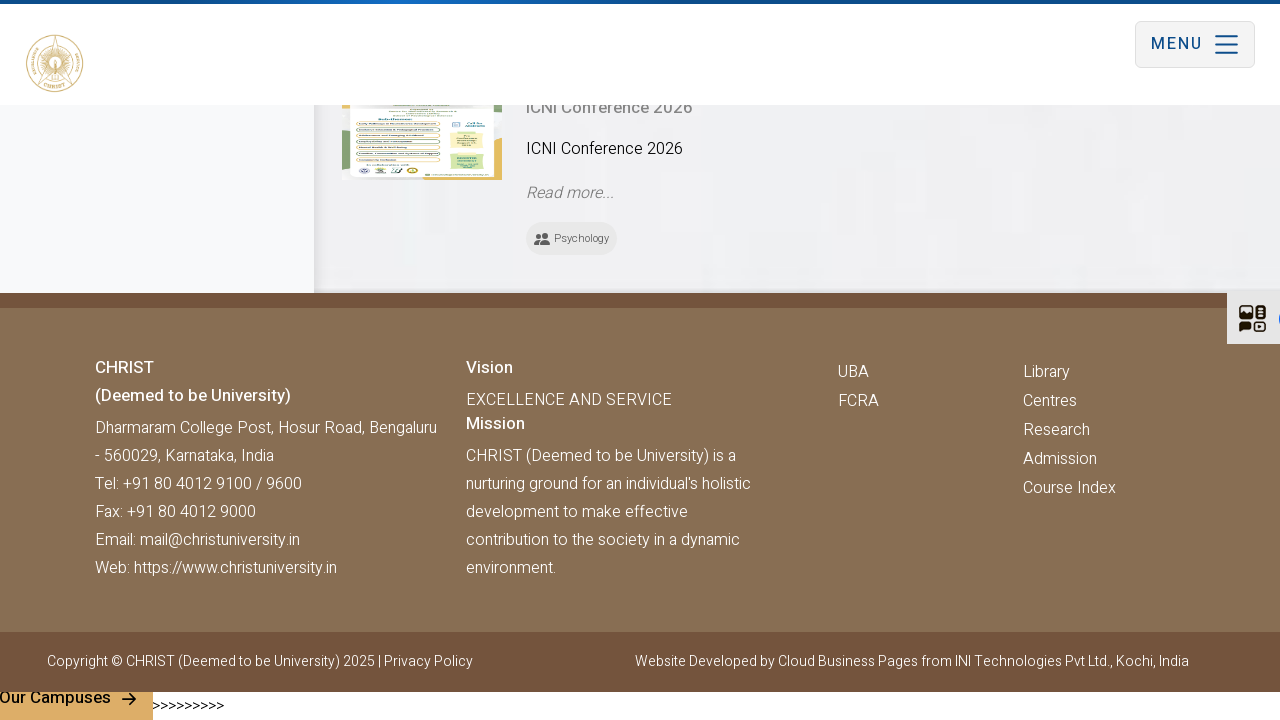

Scrolled to bottom of page (attempt 3/10)
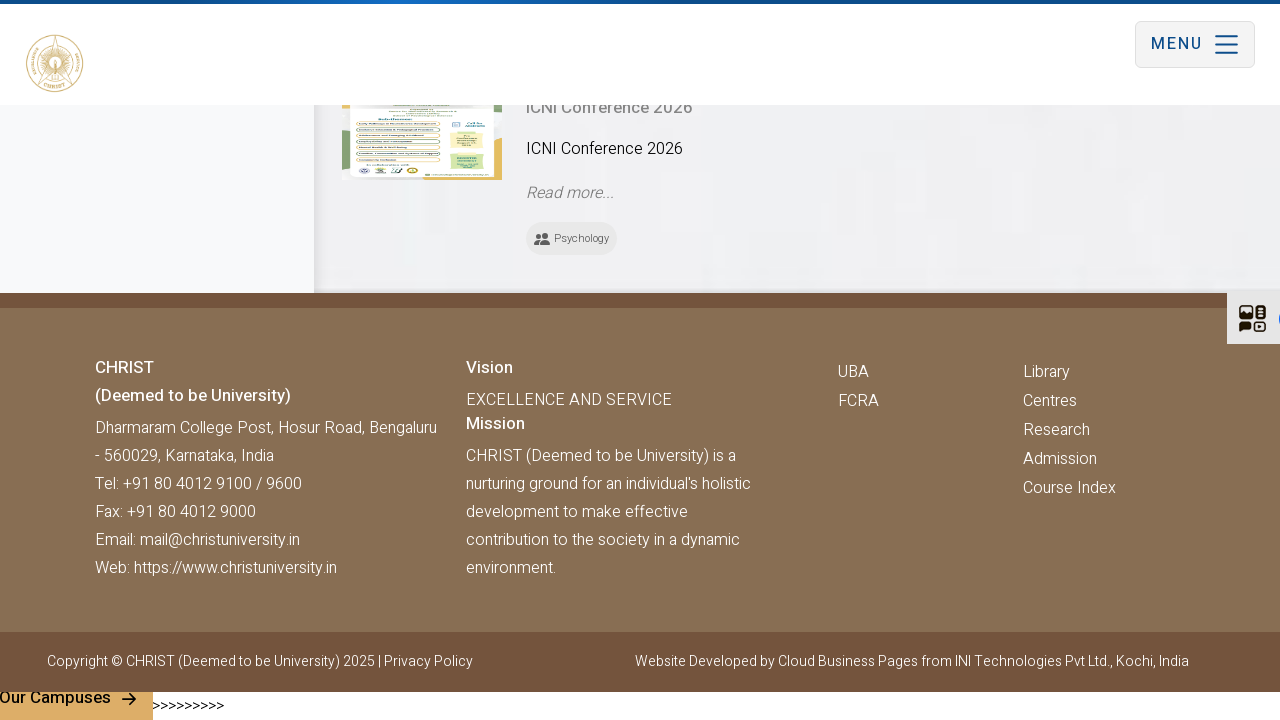

Waited 2 seconds for new content to load after scroll
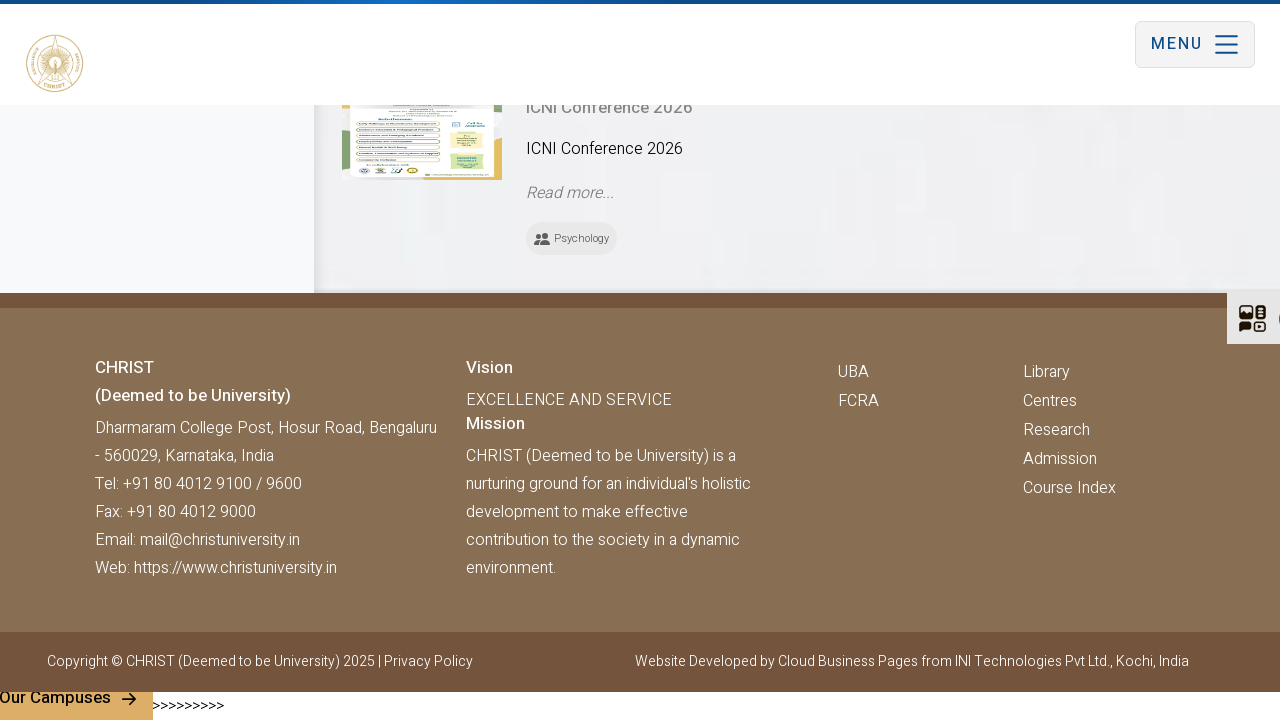

Retrieved updated page scroll height
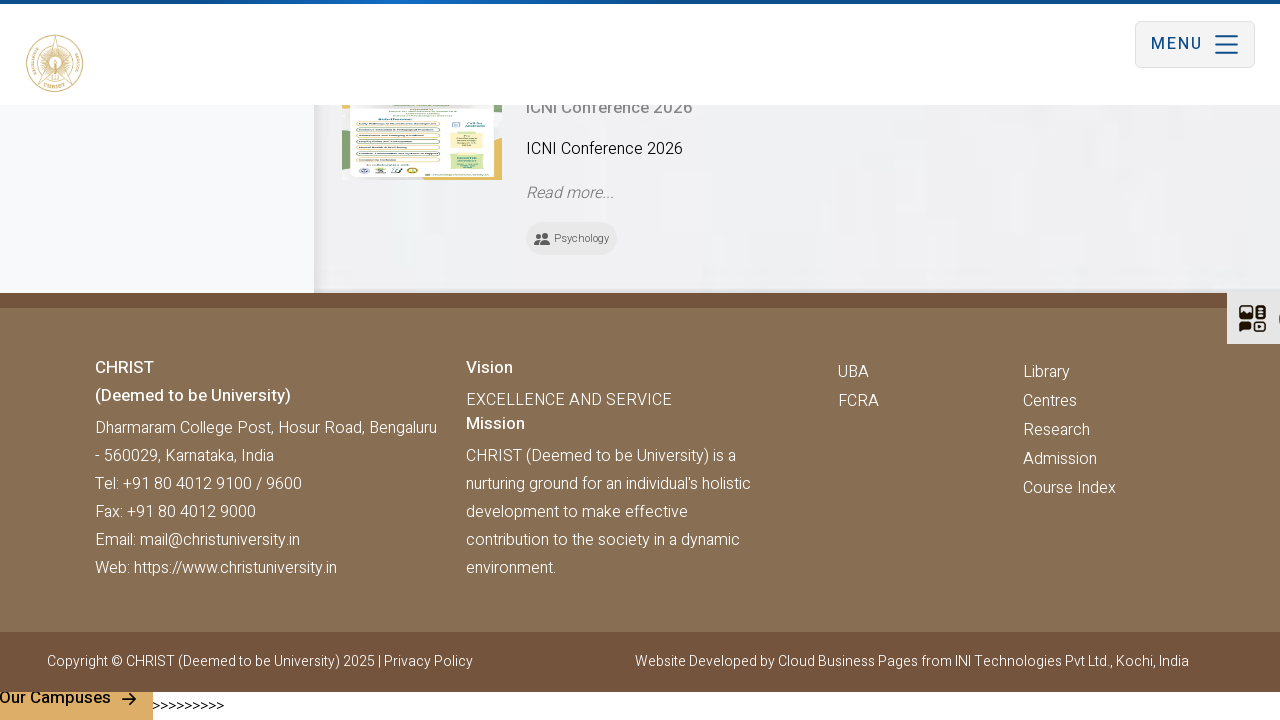

Scrolled to bottom of page (attempt 4/10)
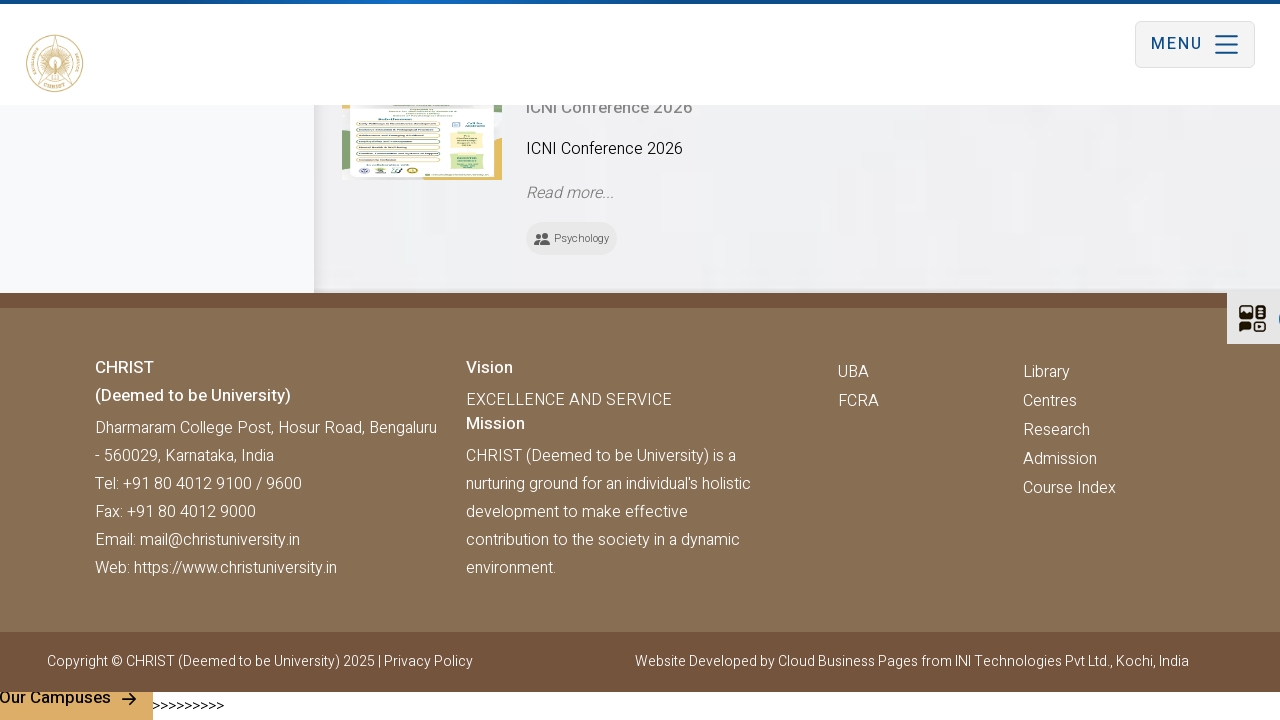

Waited 2 seconds for new content to load after scroll
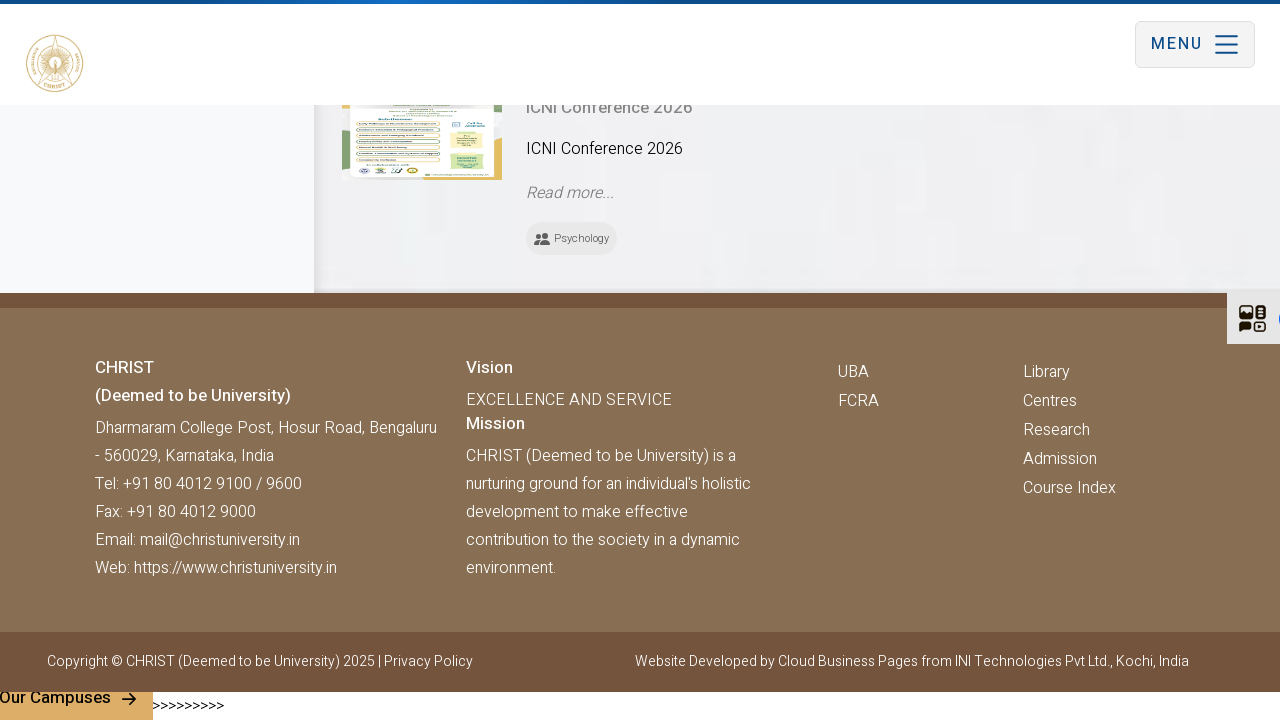

Retrieved updated page scroll height
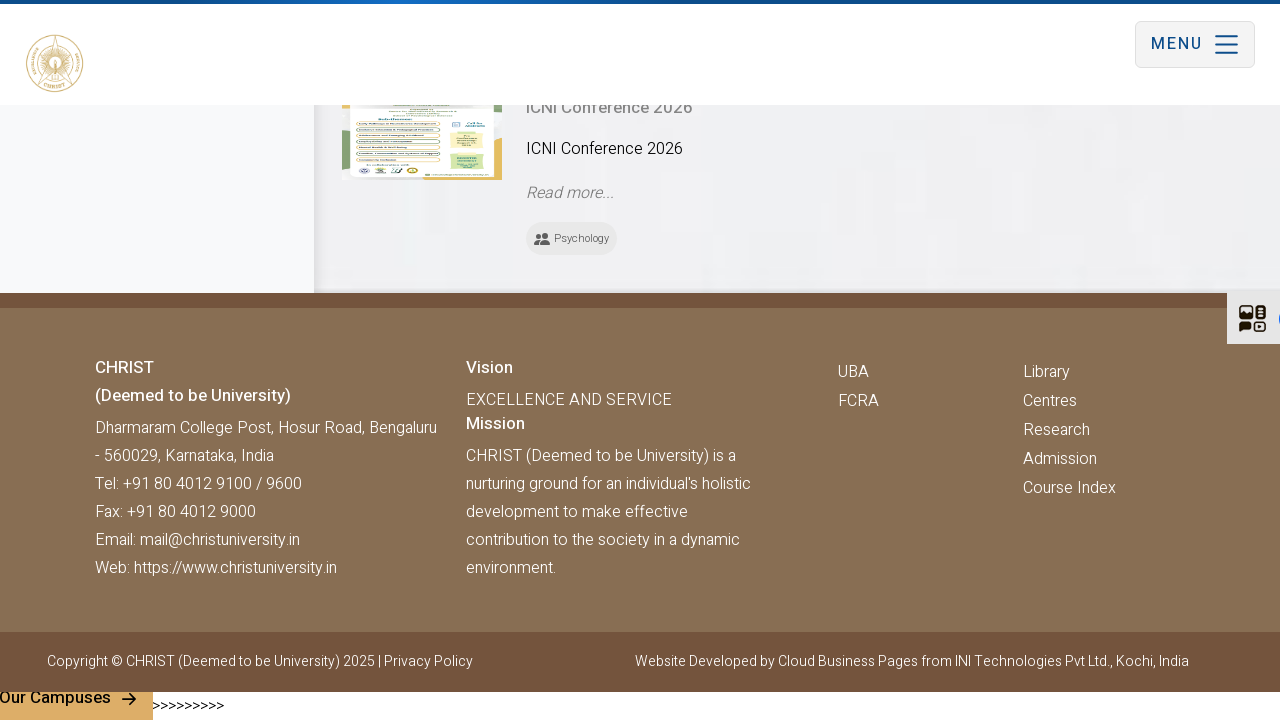

Scrolled to bottom of page (attempt 5/10)
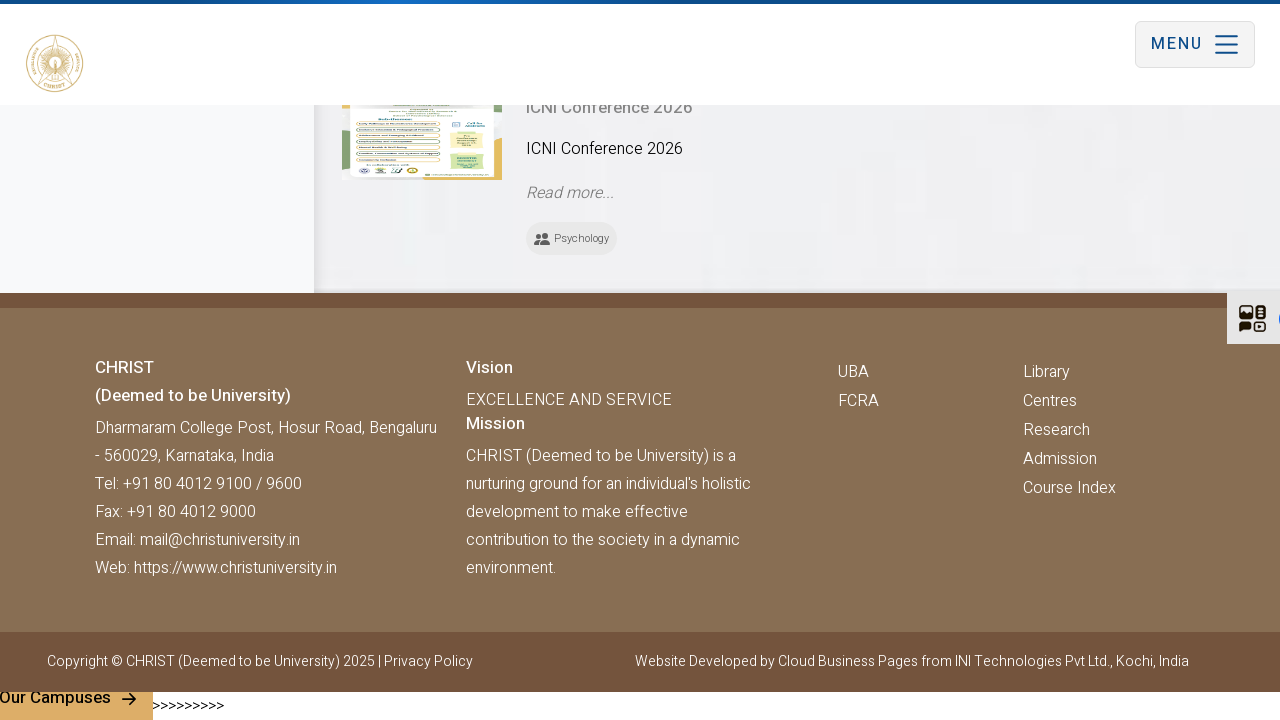

Waited 2 seconds for new content to load after scroll
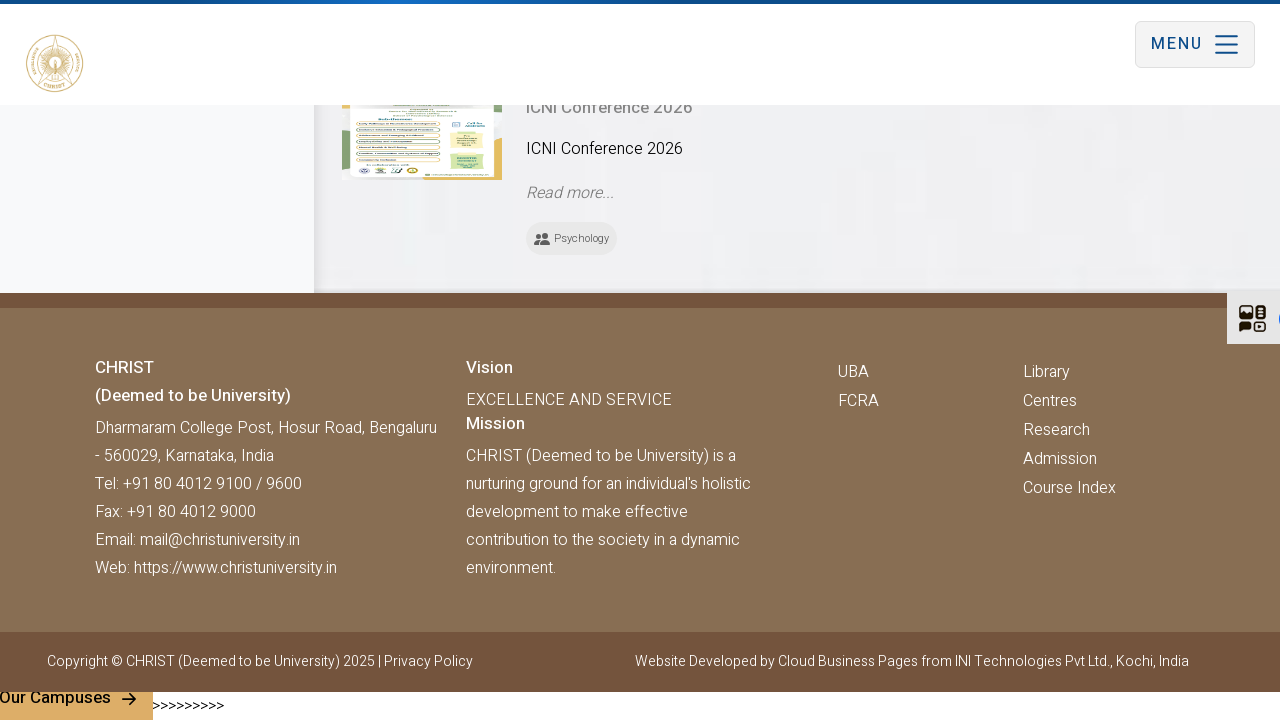

Retrieved updated page scroll height
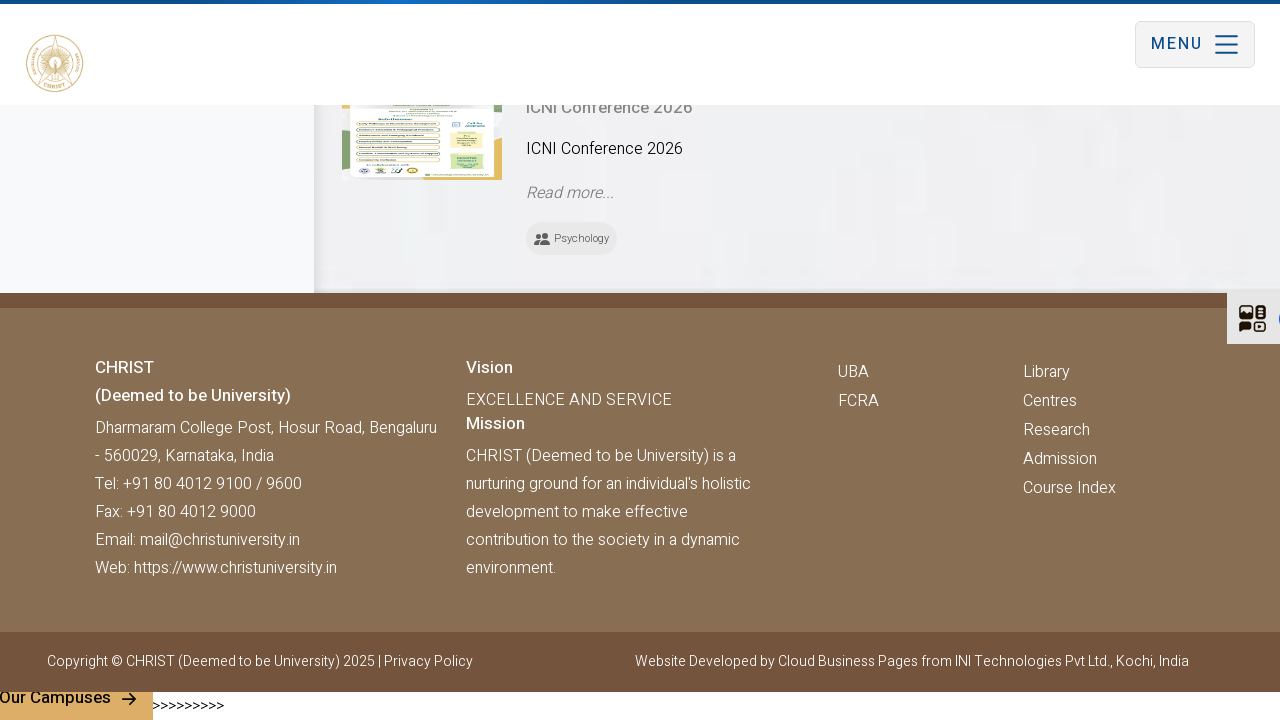

Scrolled to bottom of page (attempt 6/10)
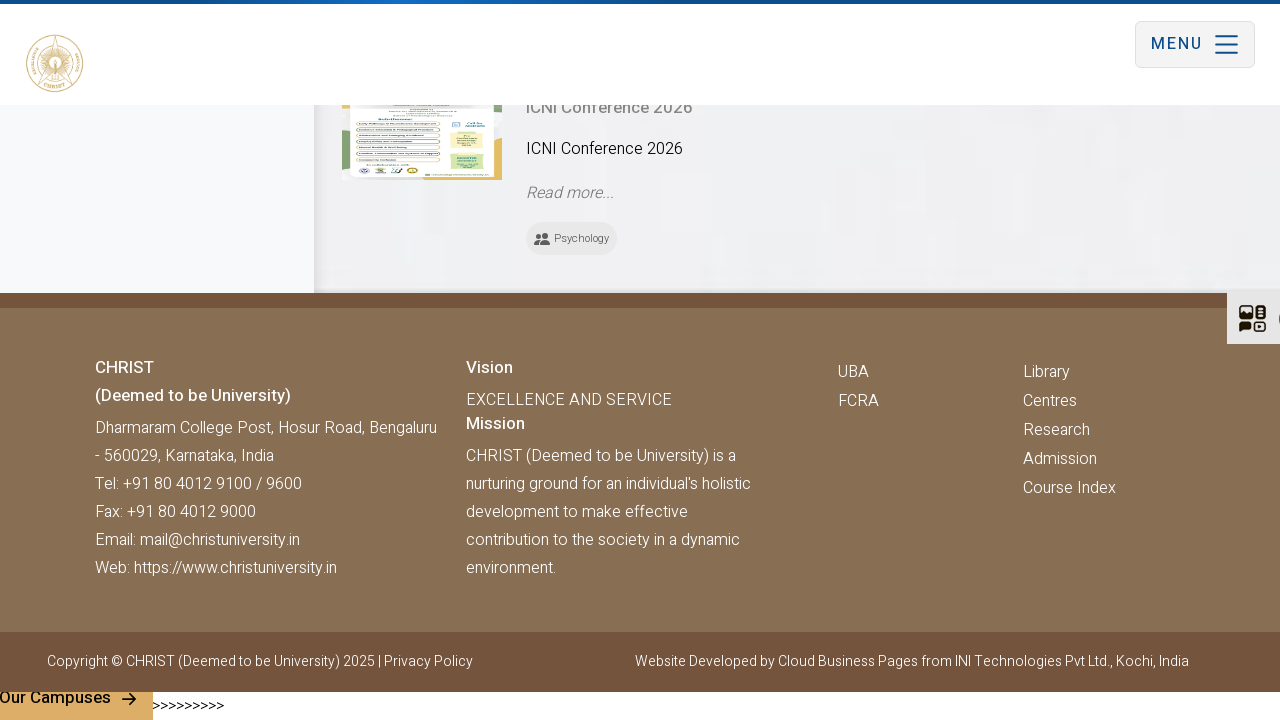

Waited 2 seconds for new content to load after scroll
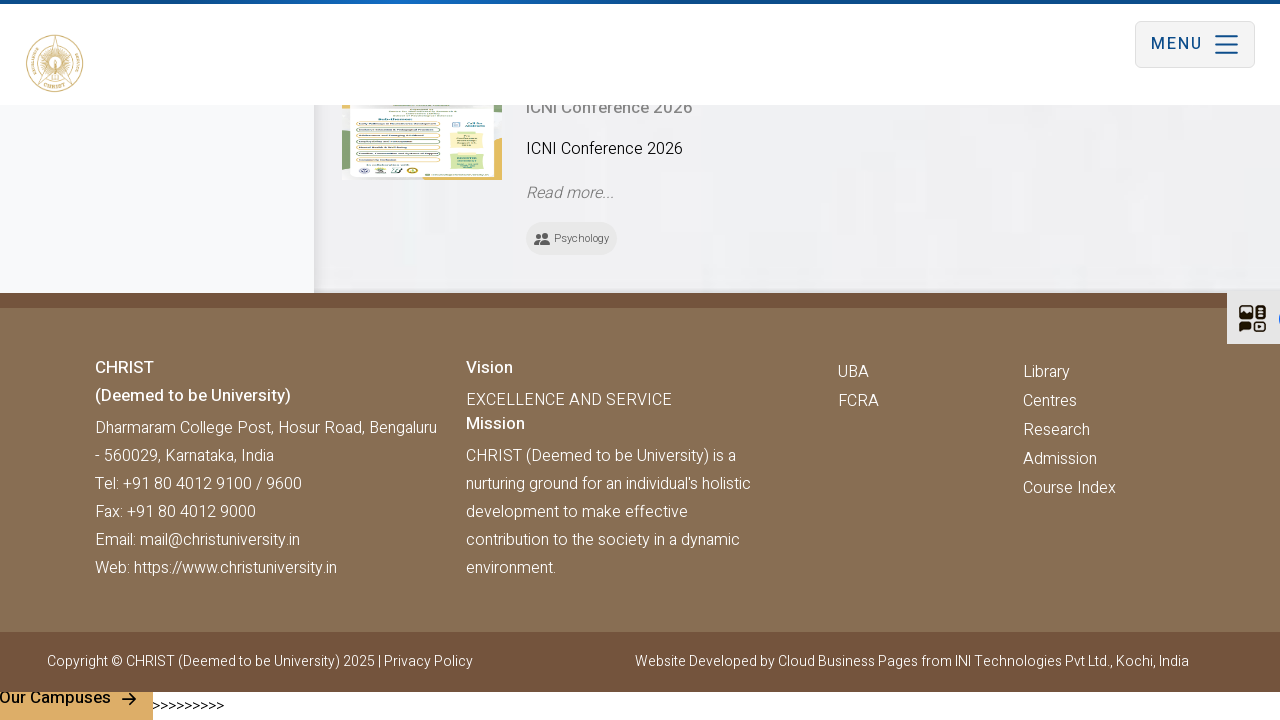

Retrieved updated page scroll height
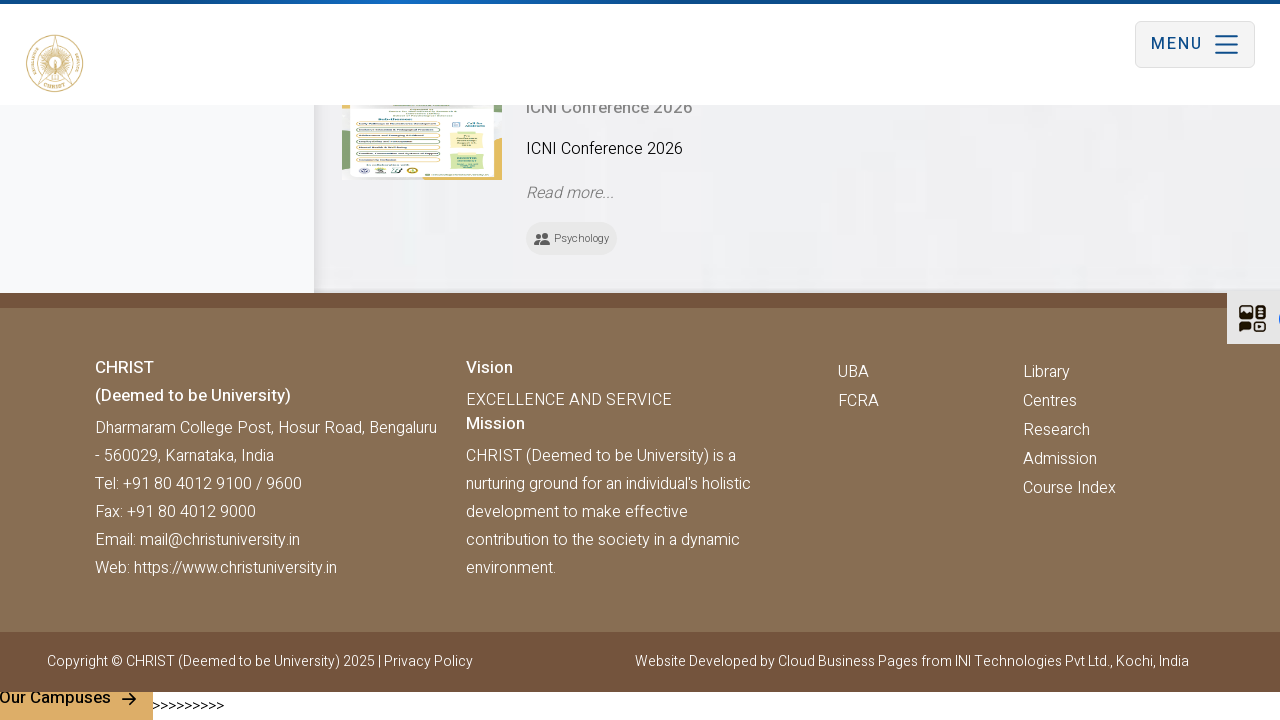

Scrolled to bottom of page (attempt 7/10)
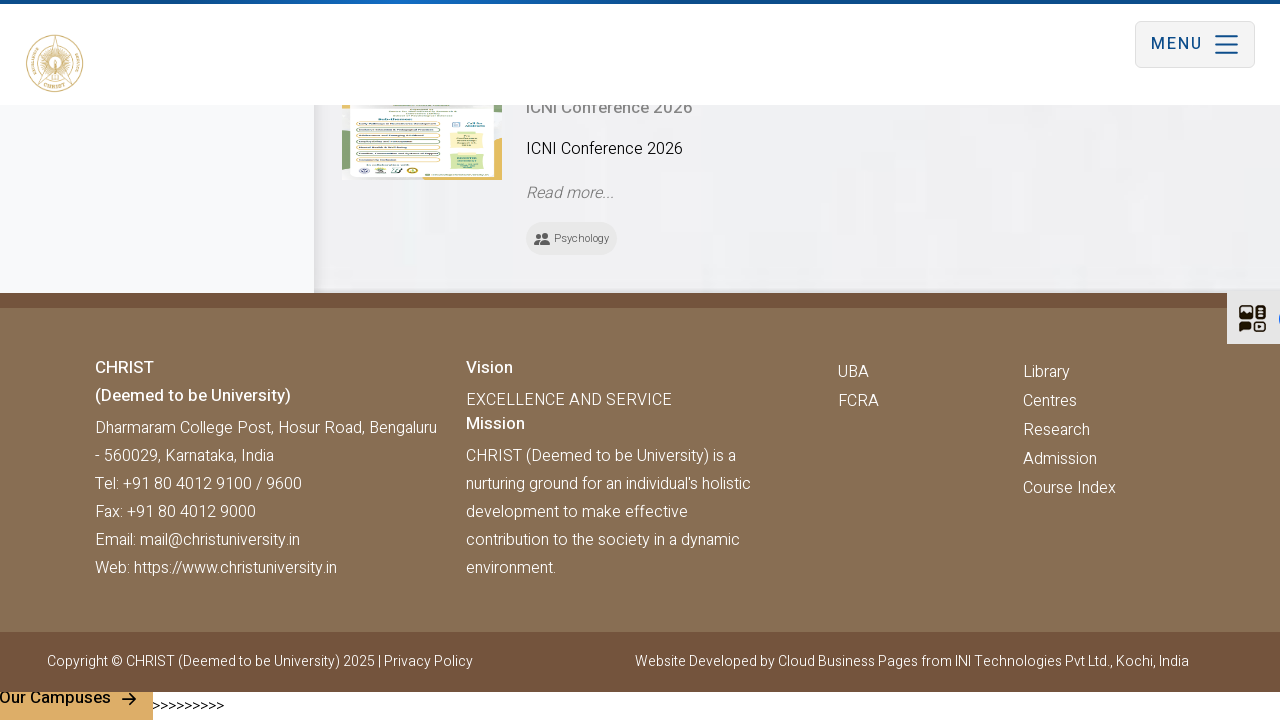

Waited 2 seconds for new content to load after scroll
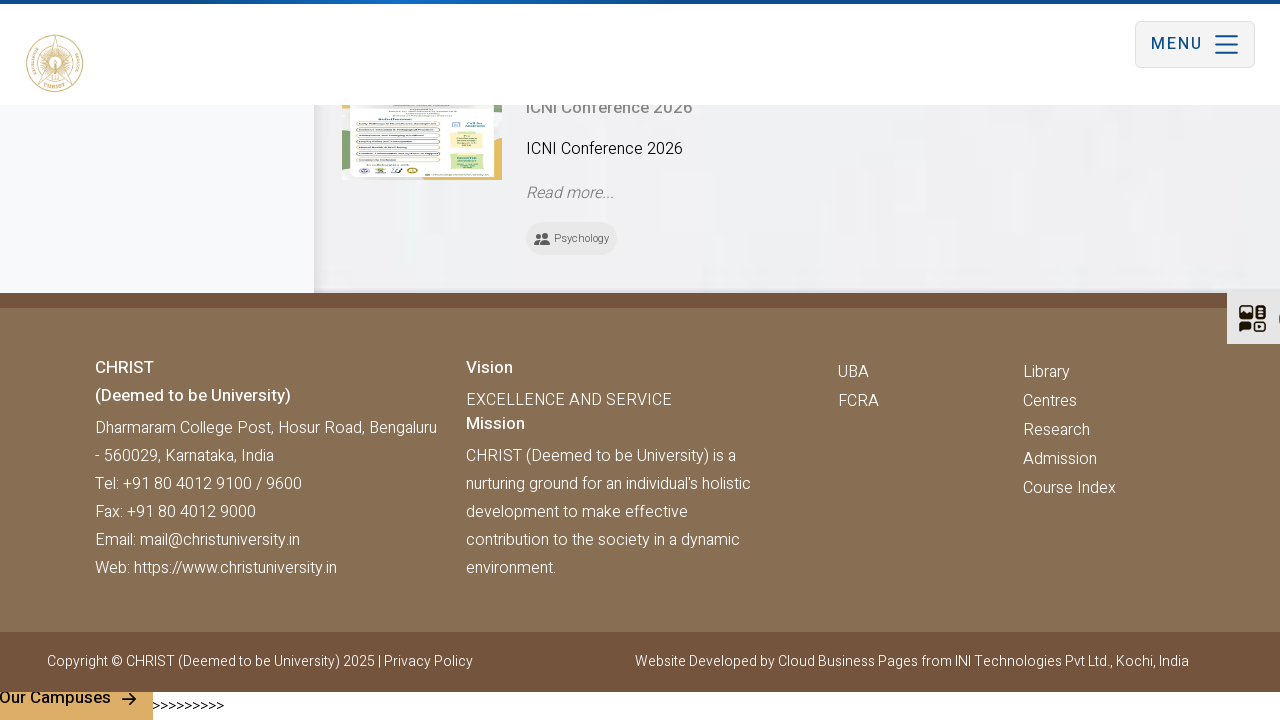

Retrieved updated page scroll height
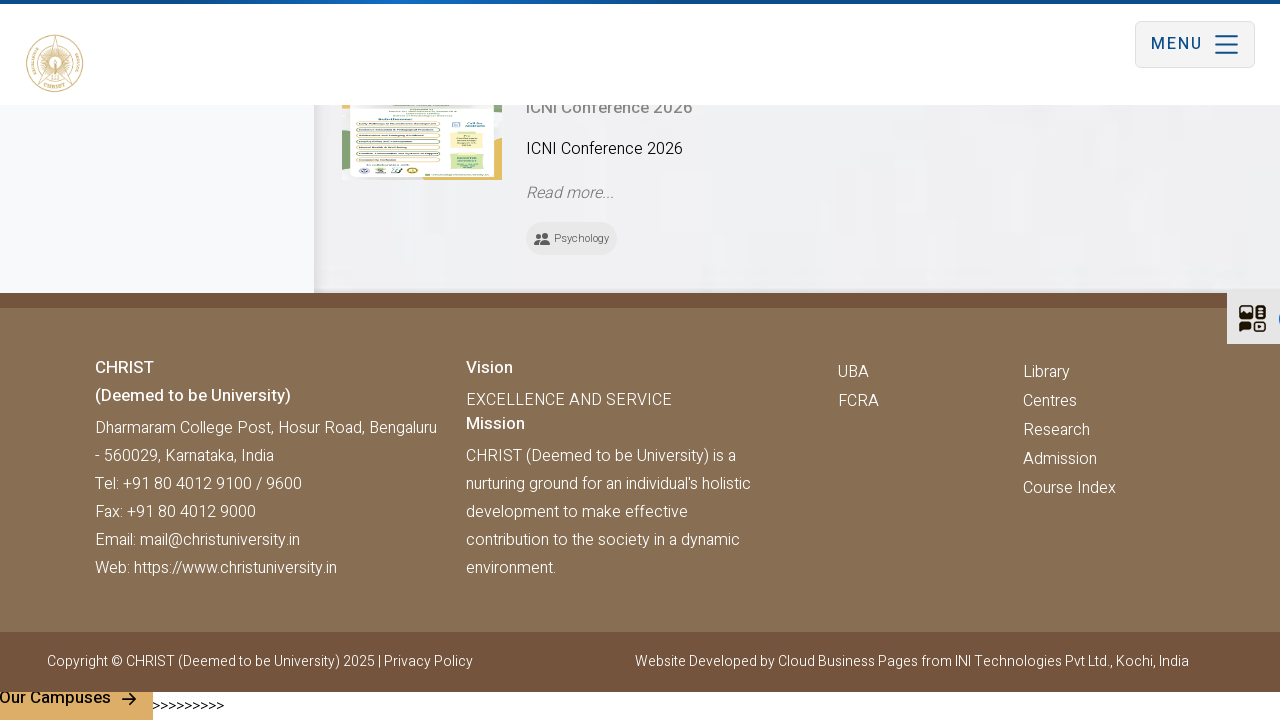

Scrolled to bottom of page (attempt 8/10)
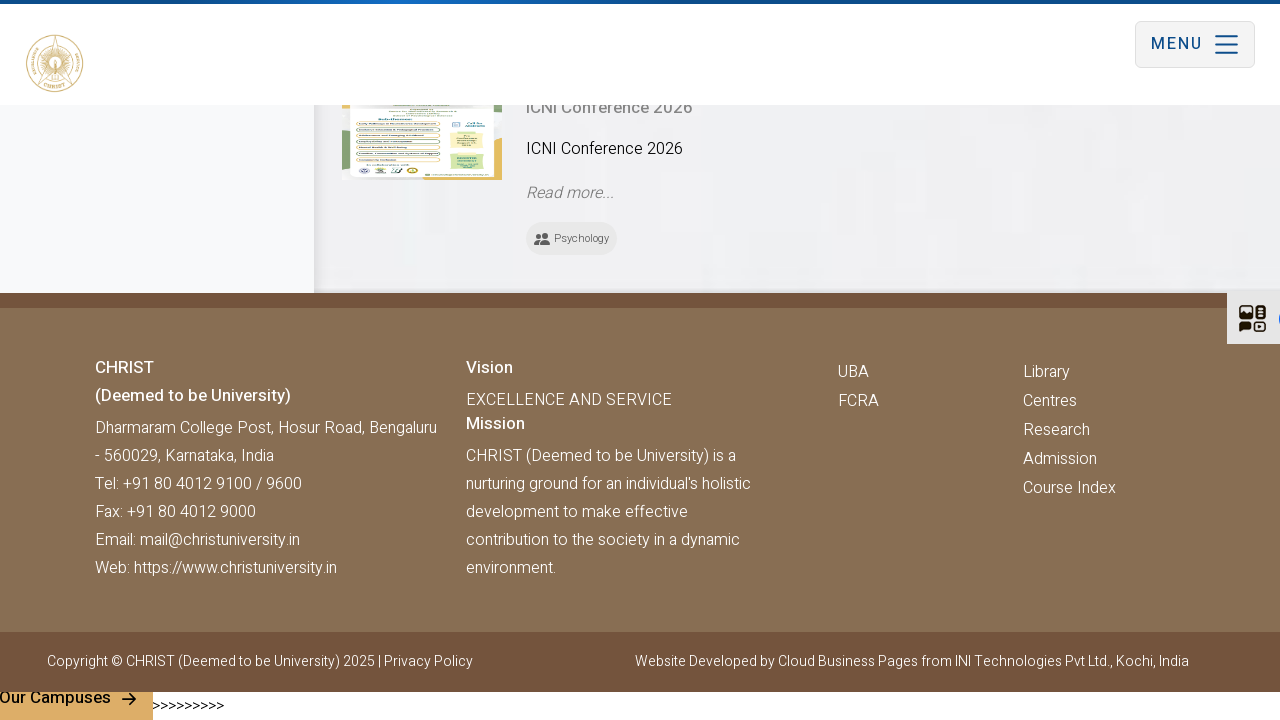

Waited 2 seconds for new content to load after scroll
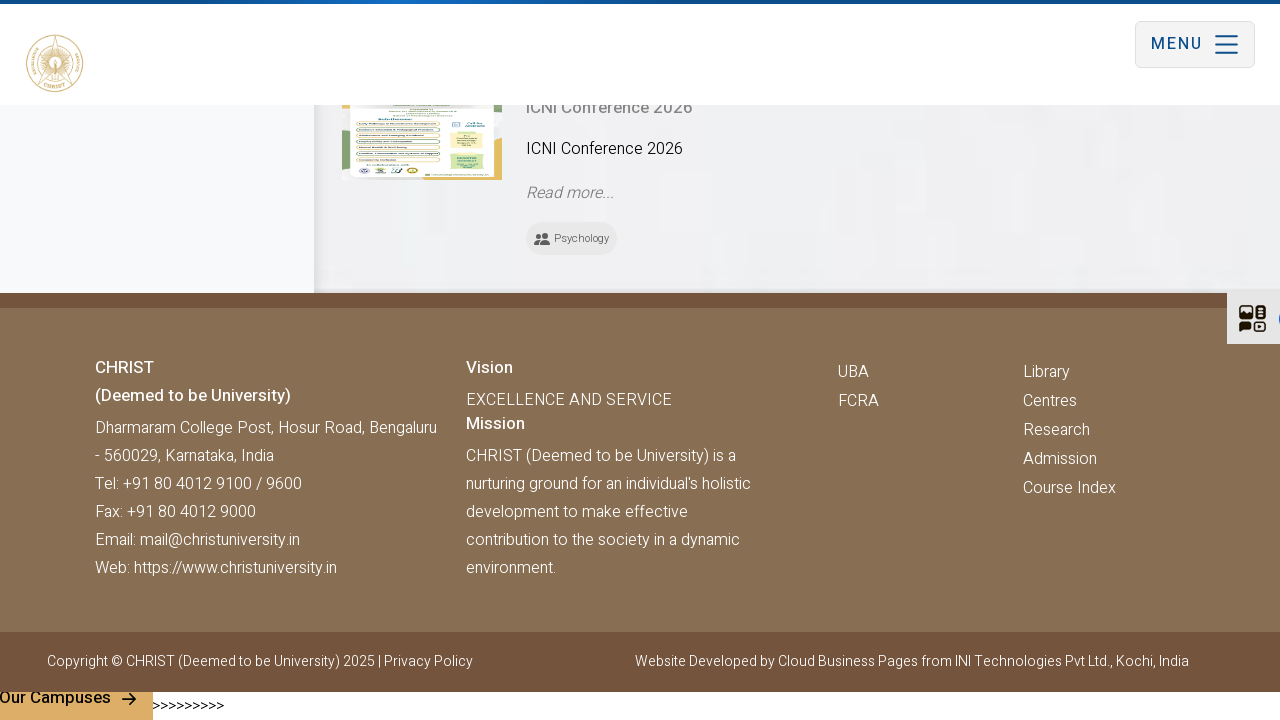

Retrieved updated page scroll height
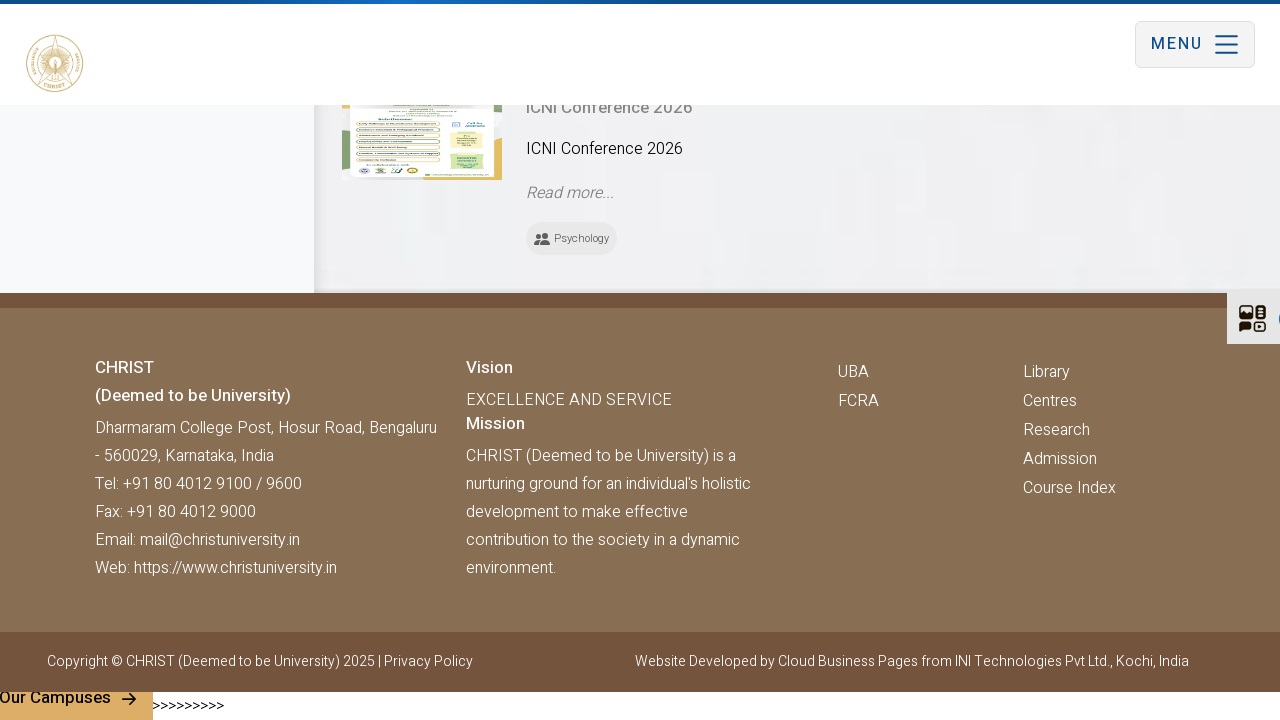

Scrolled to bottom of page (attempt 9/10)
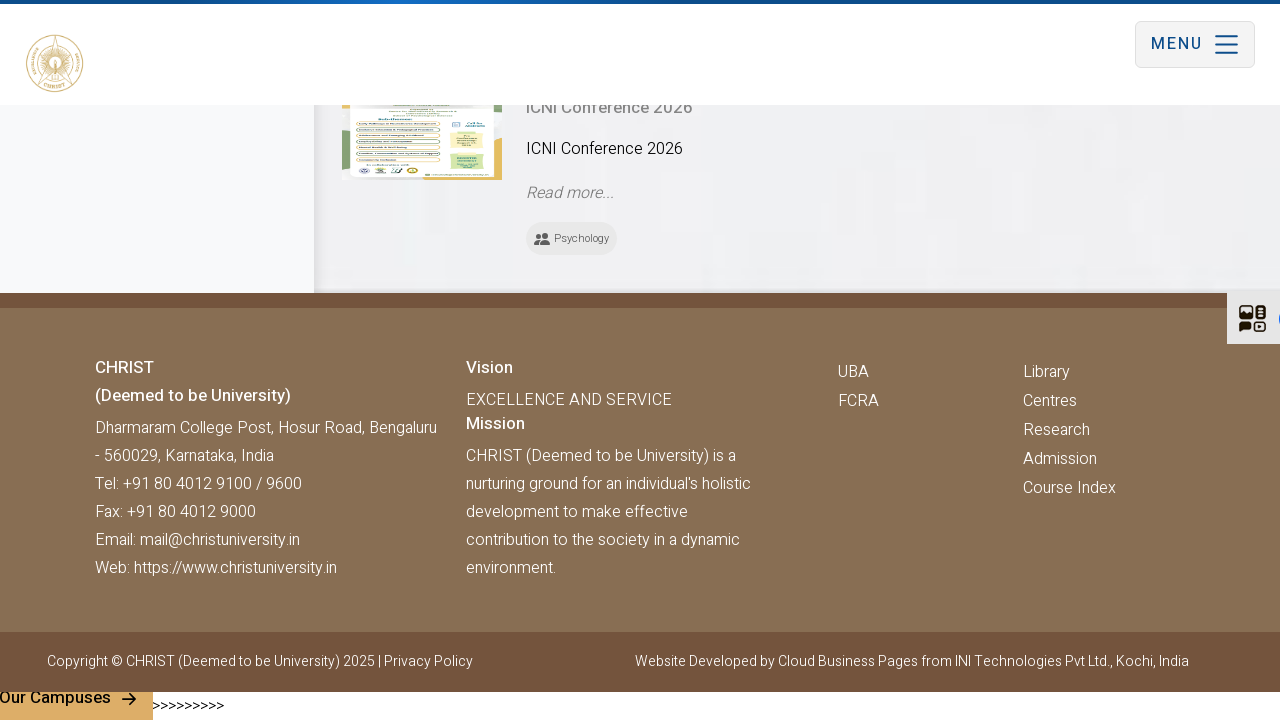

Waited 2 seconds for new content to load after scroll
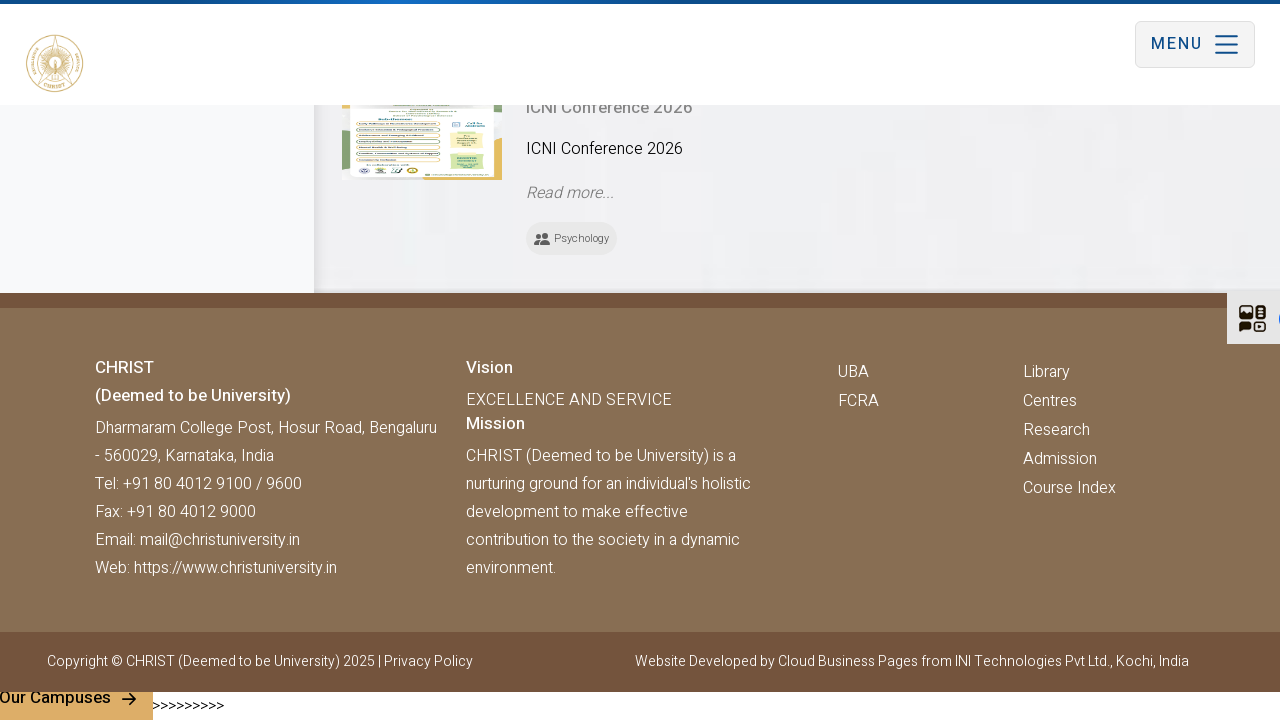

Retrieved updated page scroll height
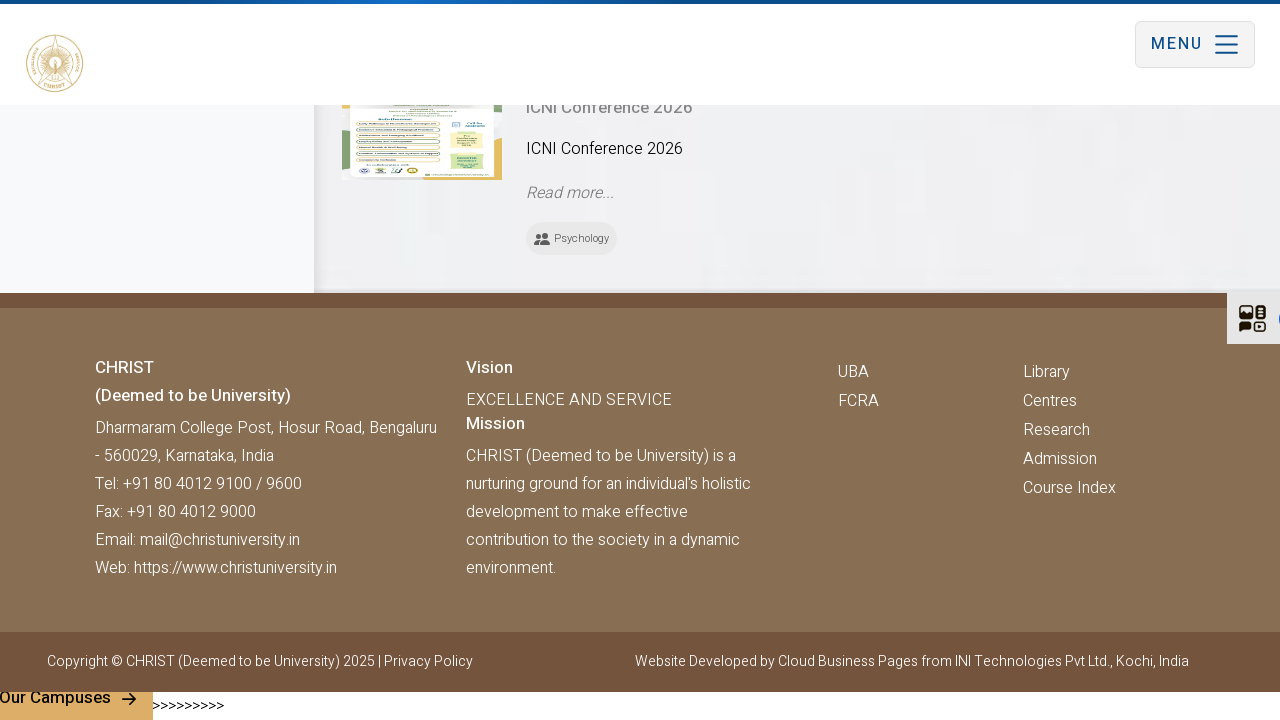

Scrolled to bottom of page (attempt 10/10)
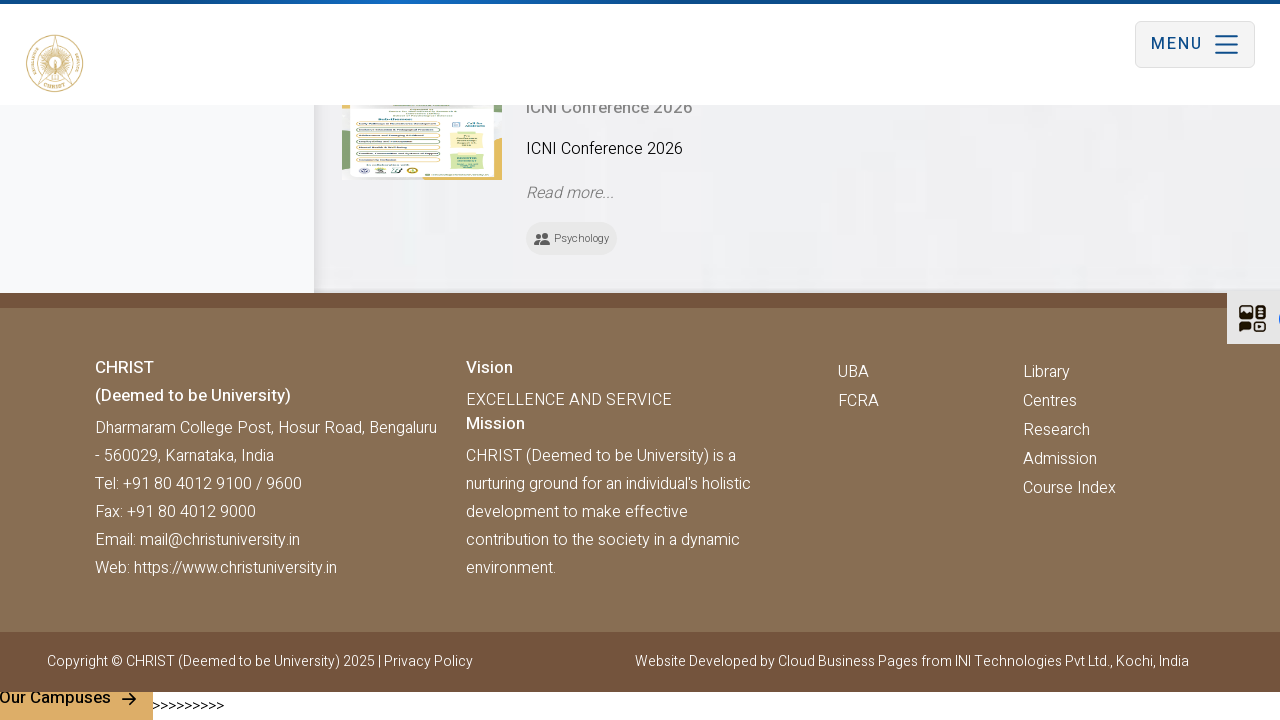

Waited 2 seconds for new content to load after scroll
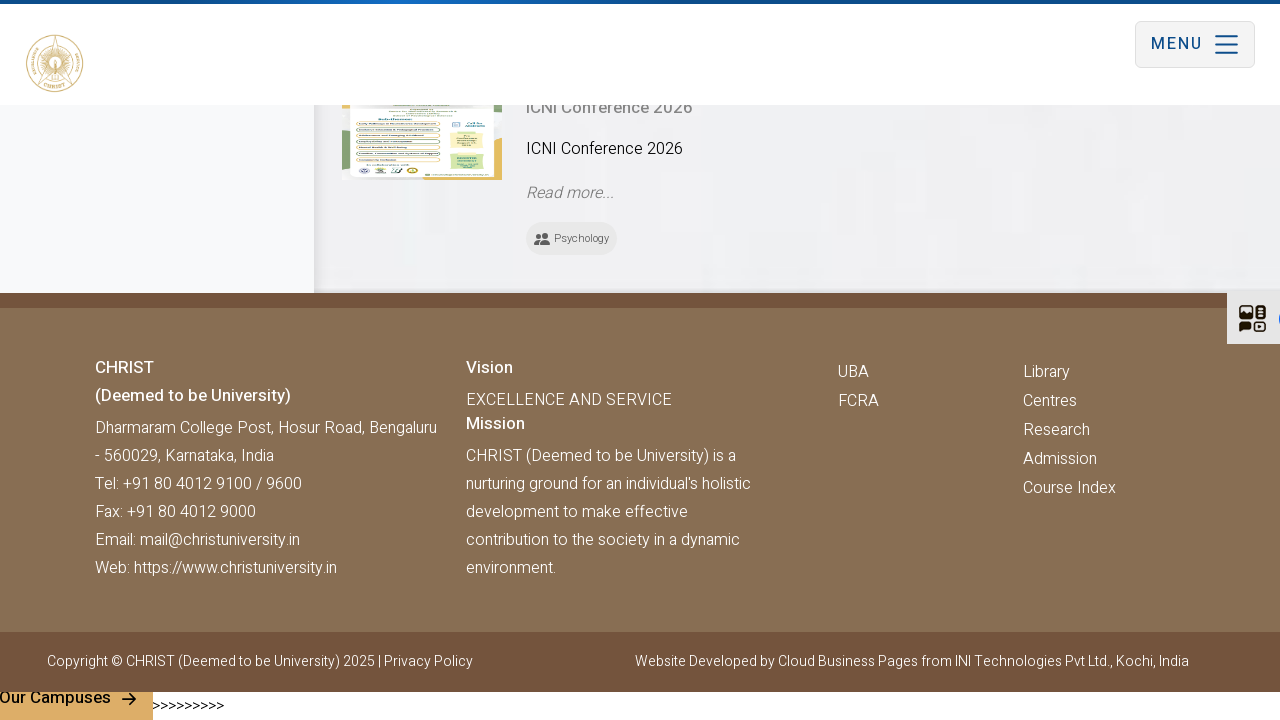

Retrieved updated page scroll height
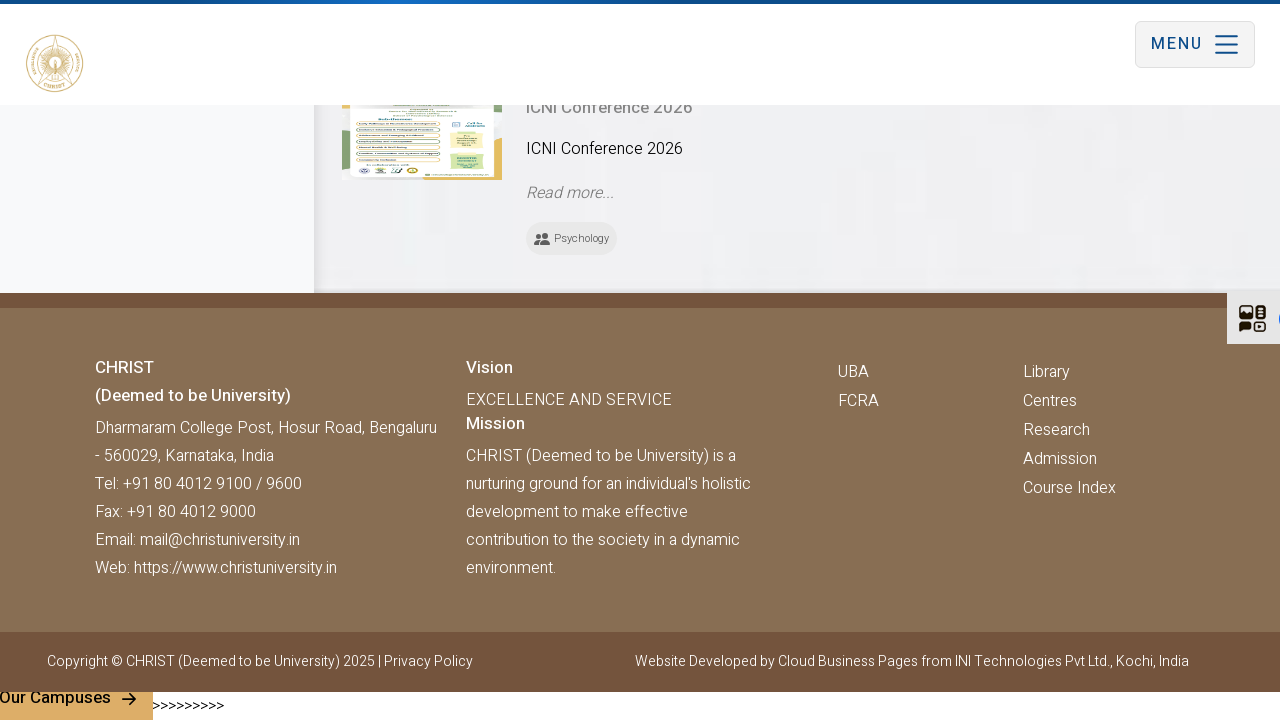

Verified event listings are visible on the page after infinite scroll completion
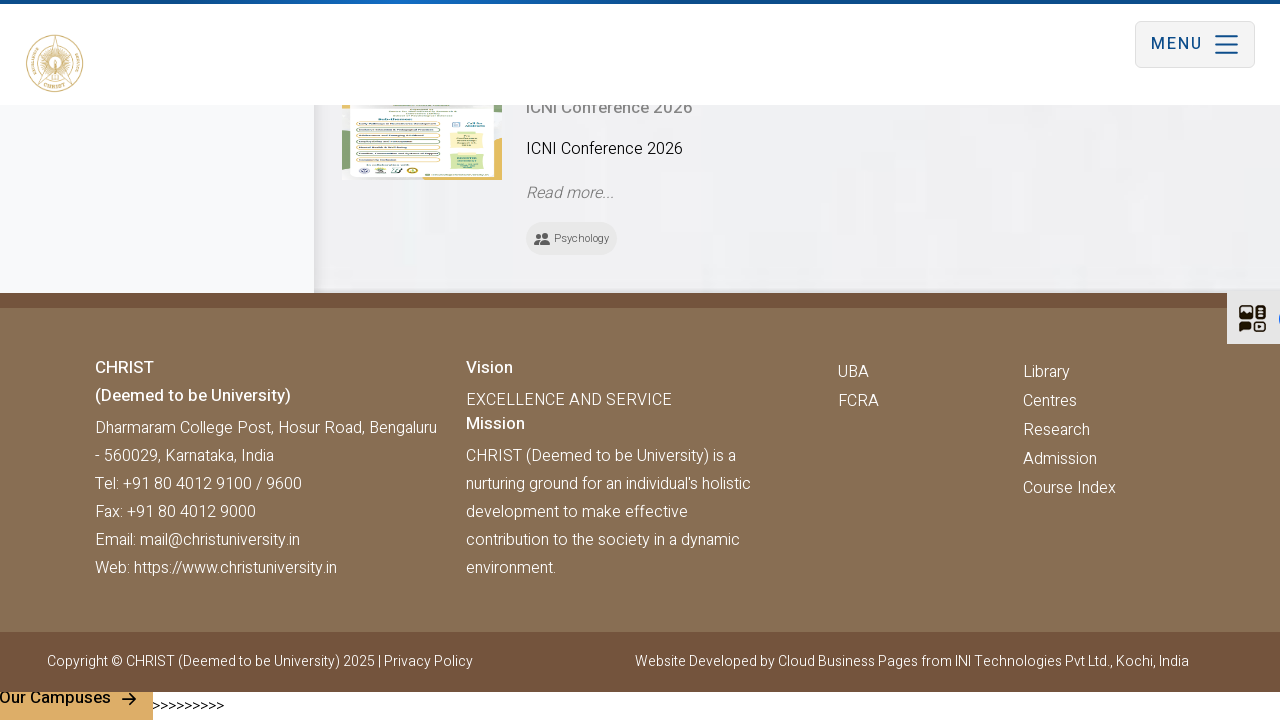

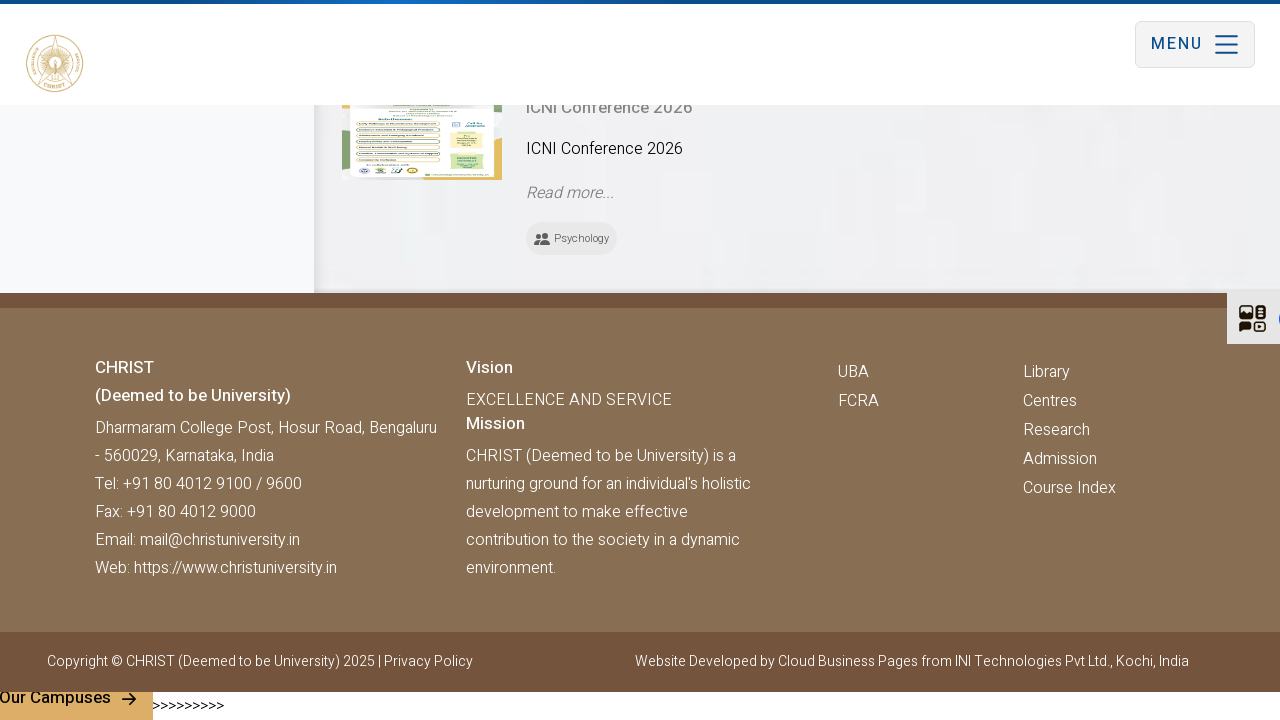